Tests expiration date required validation when month is not selected but year is.

Starting URL: https://sandbox.cardpay.com/MI/cardpayment2.html?orderXml=PE9SREVSIFdBTExFVF9JRD0nODI5OScgT1JERVJfTlVNQkVSPSc0NTgyMTEnIEFNT1VOVD0nMjkxLjg2JyBDVVJSRU5DWT0nRVVSJyAgRU1BSUw9J2N1c3RvbWVyQGV4YW1wbGUuY29tJz4KPEFERFJFU1MgQ09VTlRSWT0nVVNBJyBTVEFURT0nTlknIFpJUD0nMTAwMDEnIENJVFk9J05ZJyBTVFJFRVQ9JzY3NyBTVFJFRVQnIFBIT05FPSc4NzY5OTA5MCcgVFlQRT0nQklMTElORycvPgo8L09SREVSPg==&sha512=998150a2b27484b776a1628bfe7505a9cb430f276dfa35b14315c1c8f03381a90490f6608f0dcff789273e05926cd782e1bb941418a9673f43c47595aa7b8b0d

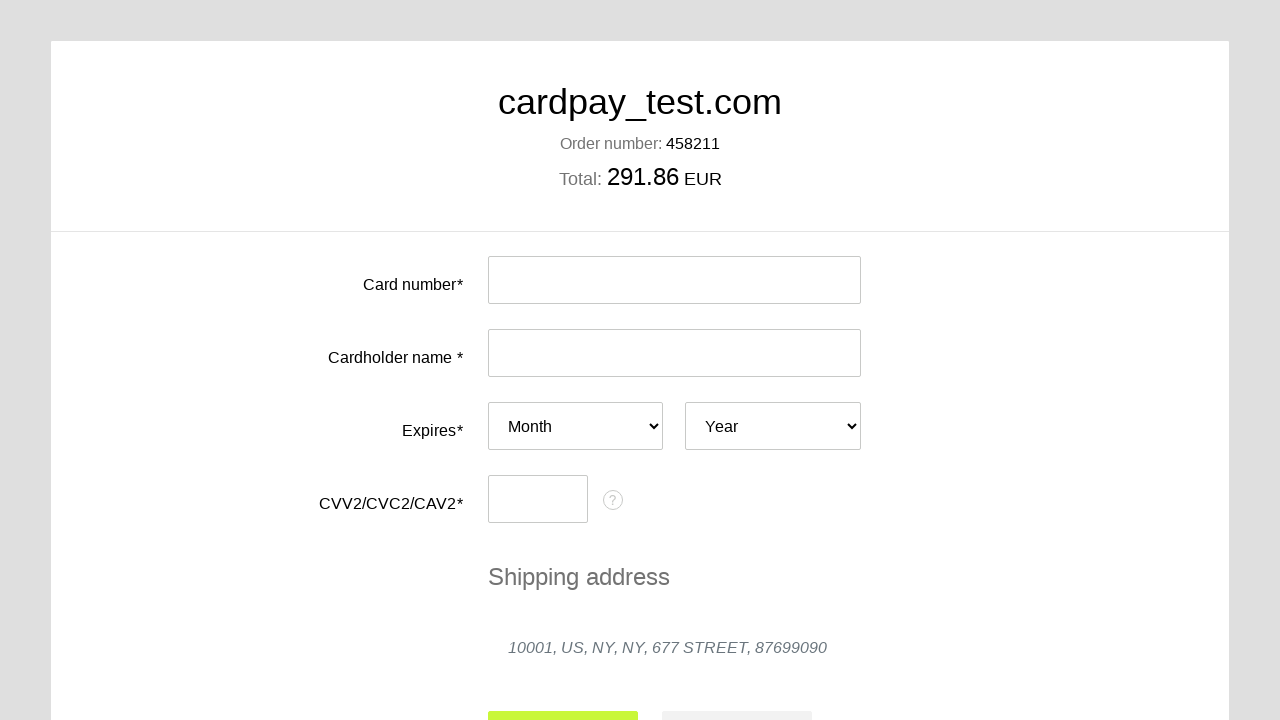

Clicked on card number input field at (674, 280) on #input-card-number
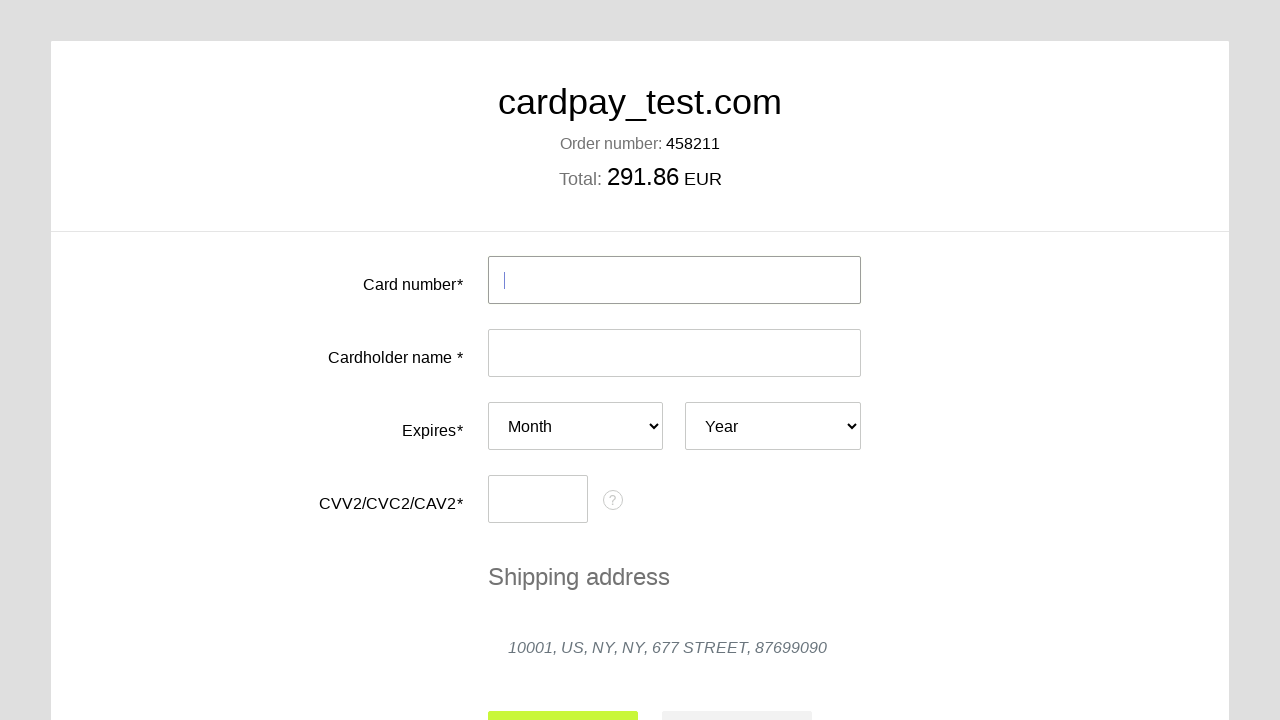

Filled card number field with test card number on #input-card-number
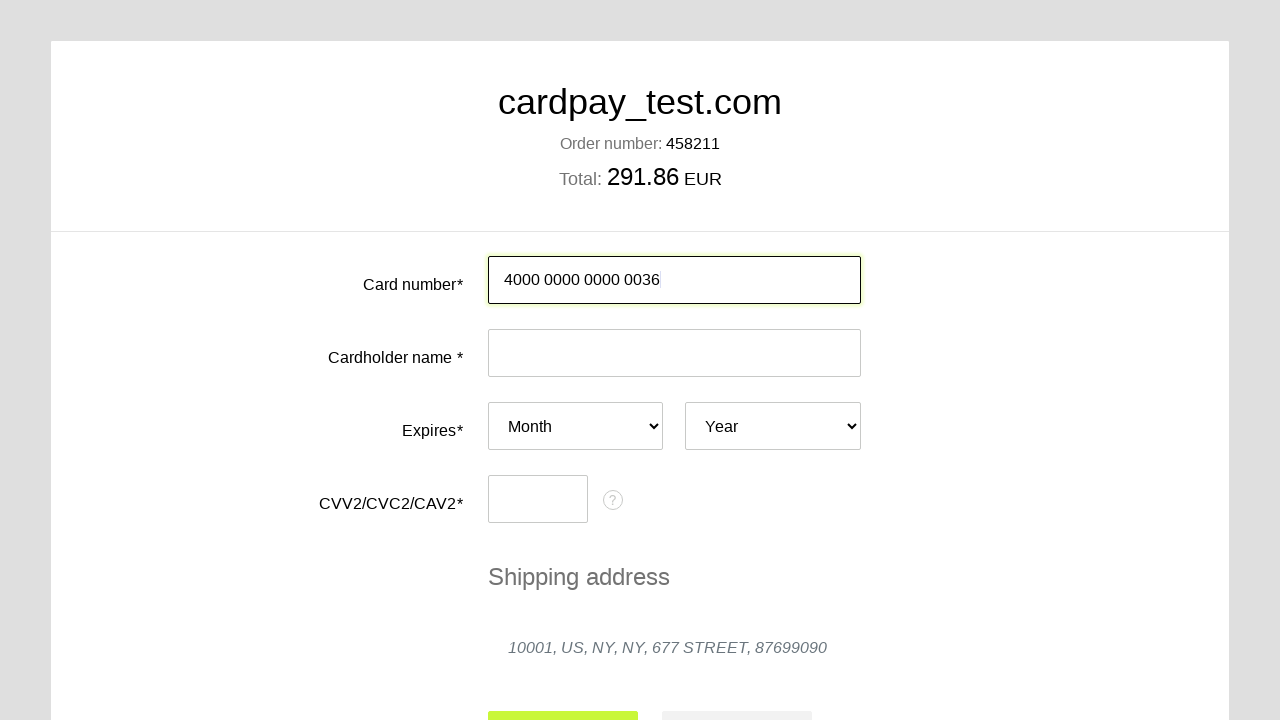

Clicked on cardholder name input field at (674, 353) on #input-card-holder
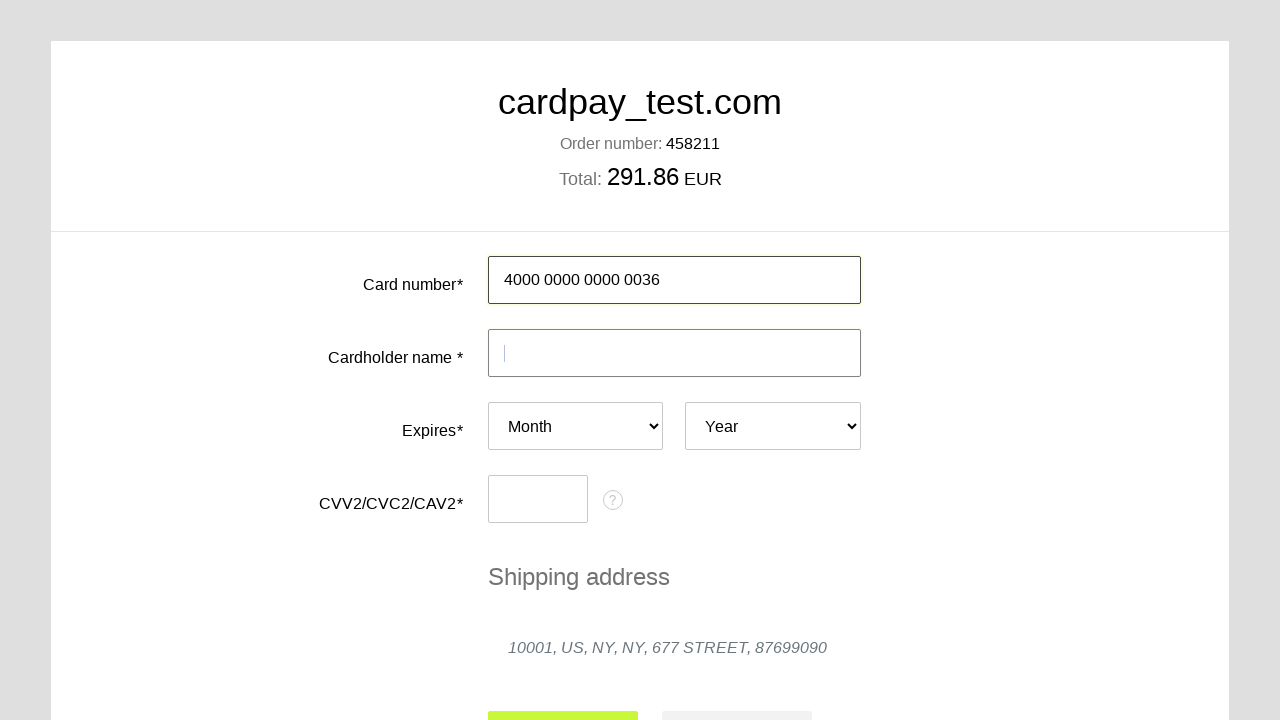

Filled cardholder name with 'JACK DALOS' on #input-card-holder
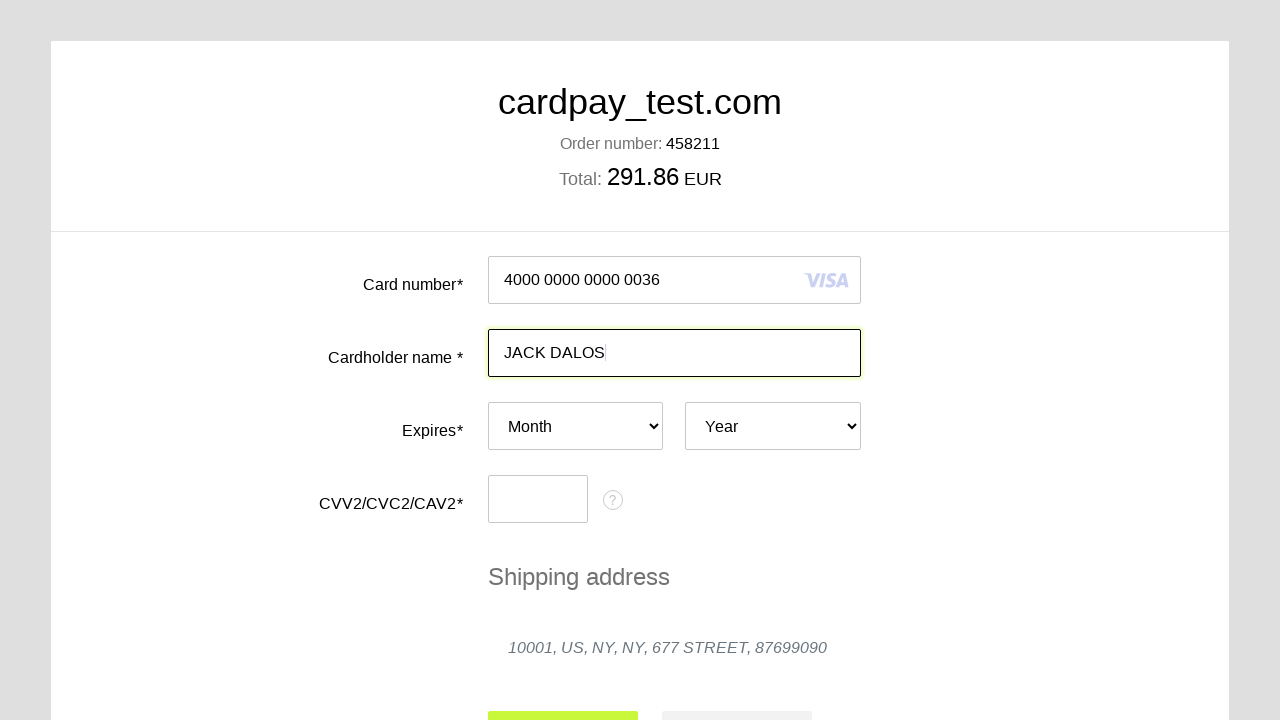

Selected expiration year 2026 without selecting month on #card-expires-year
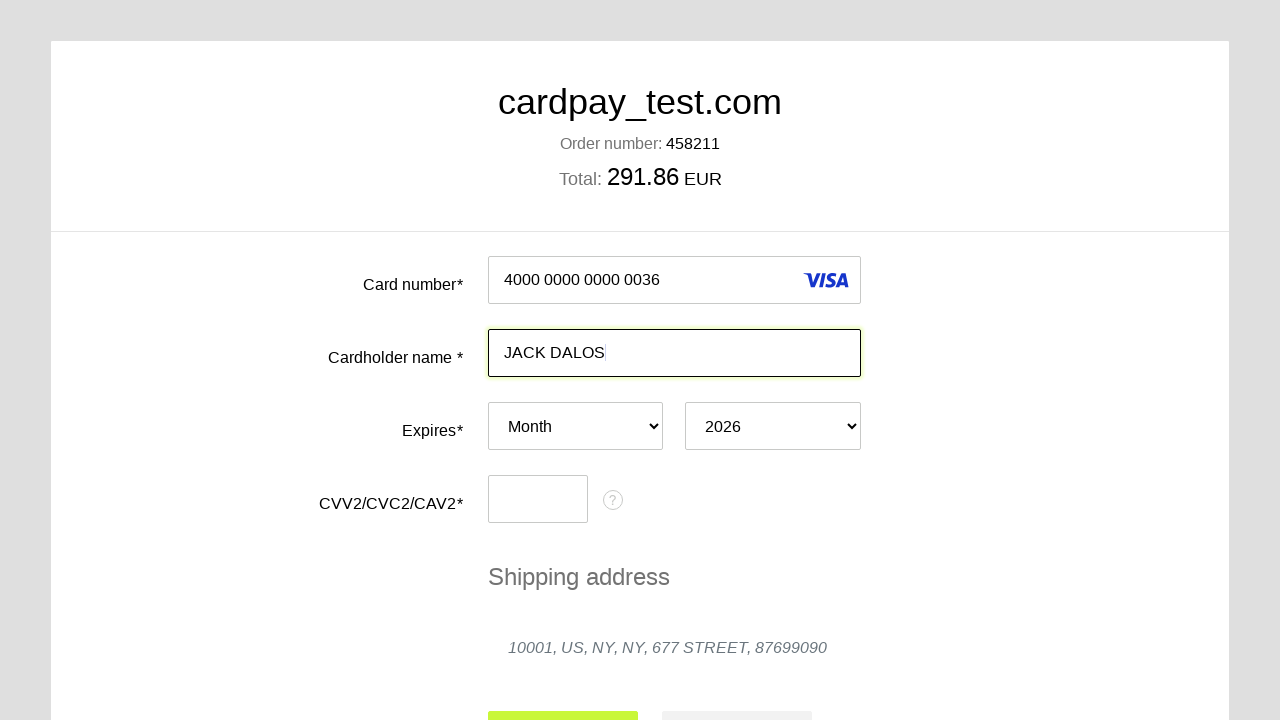

Clicked on CVC input field at (538, 499) on #input-card-cvc
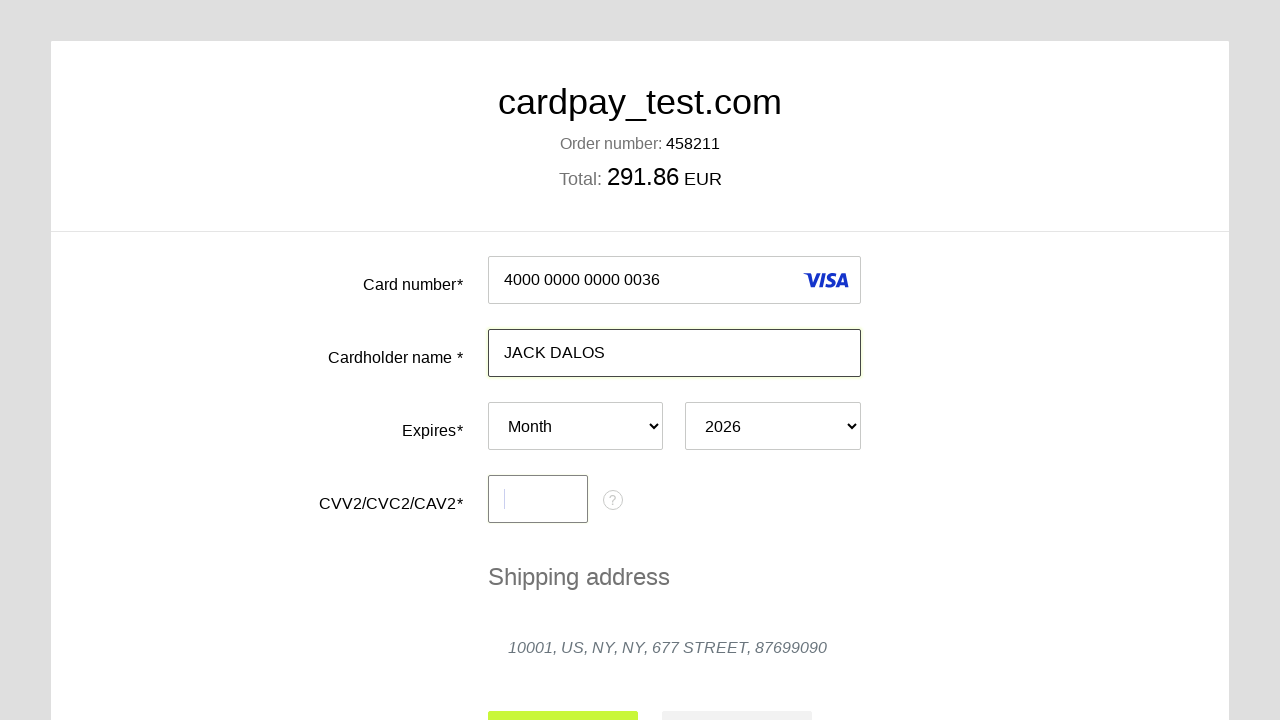

Filled CVC field with '659' on #input-card-cvc
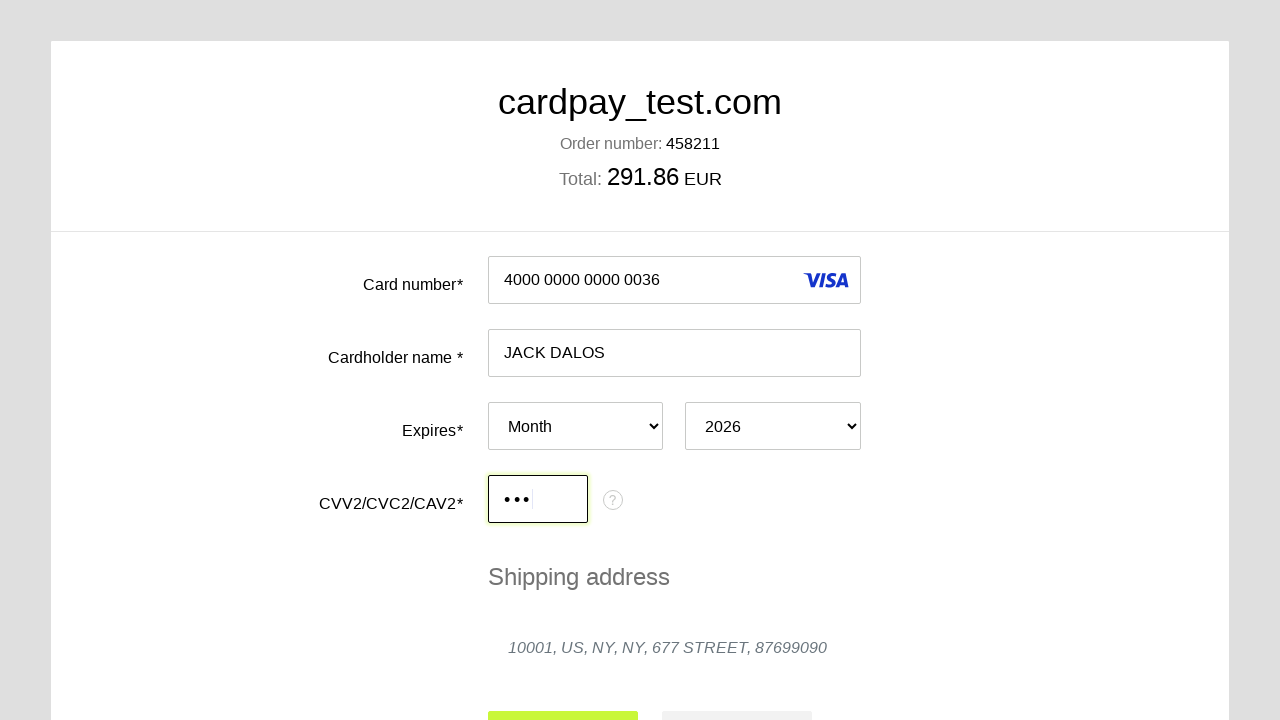

Clicked submit payment button at (563, 696) on #action-submit
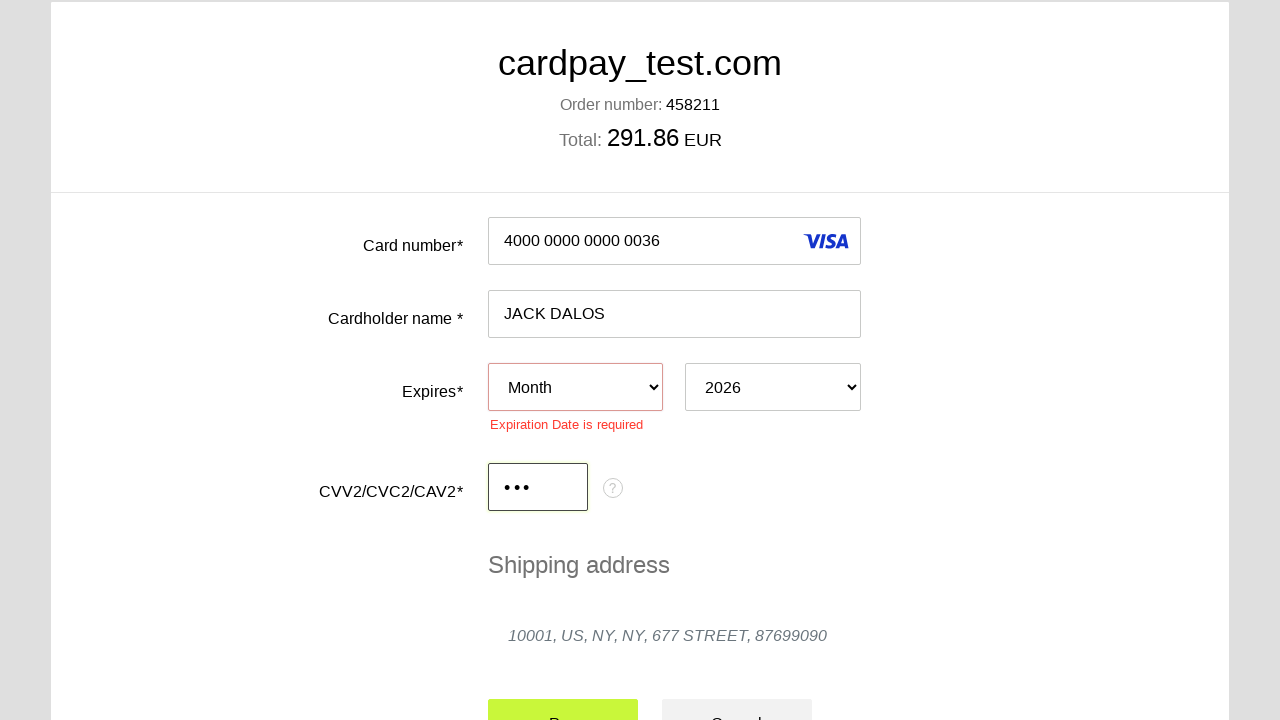

Expiration date required validation error appeared
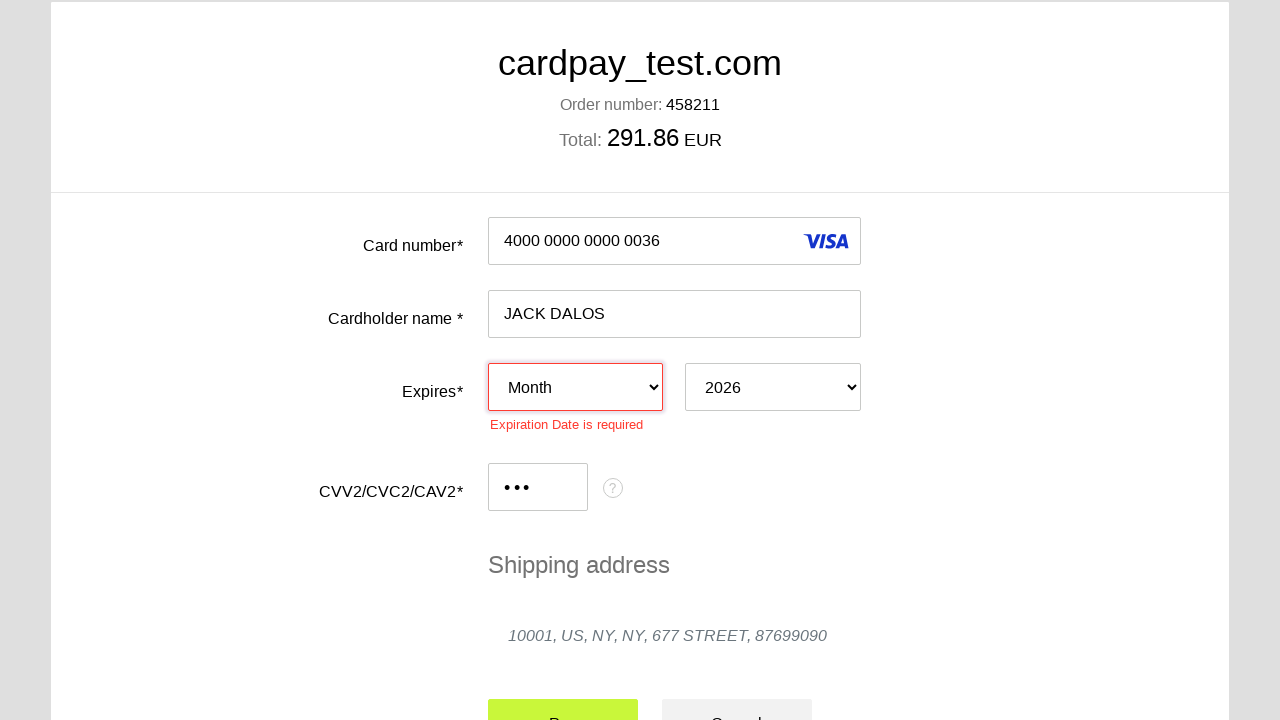

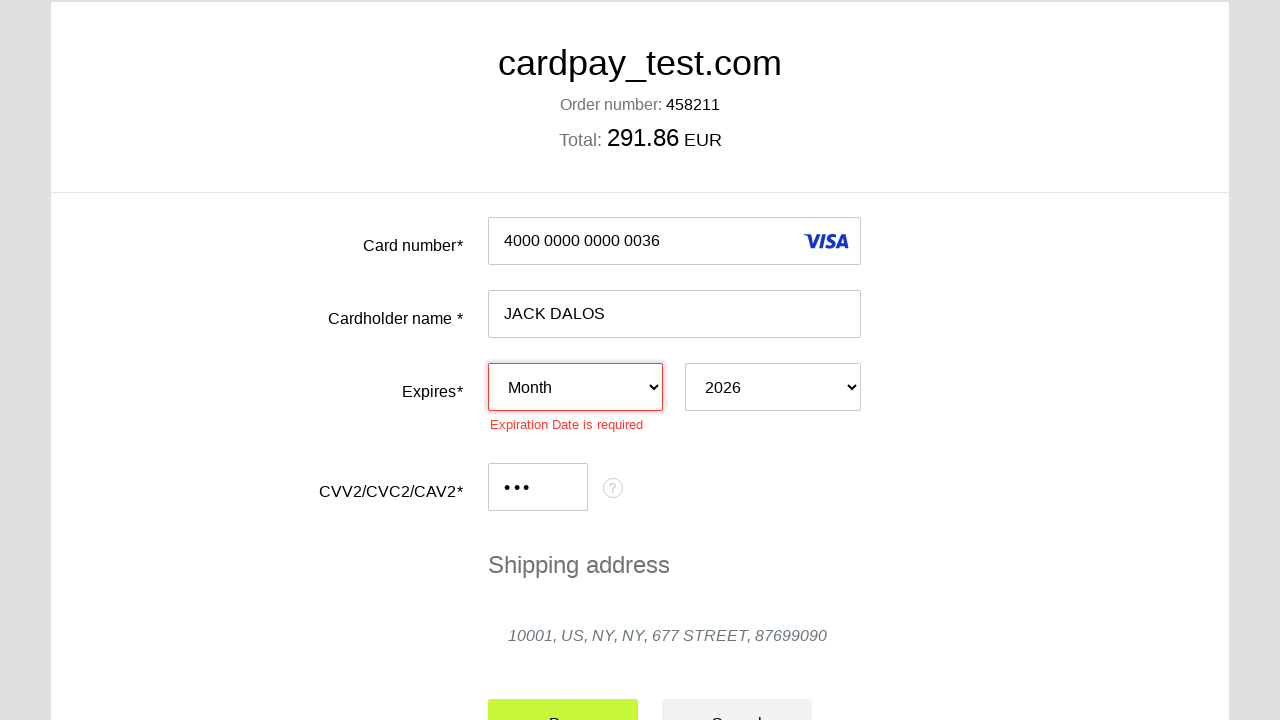